Opens the OTUS.ru homepage and verifies the page loads successfully

Starting URL: https://otus.ru/

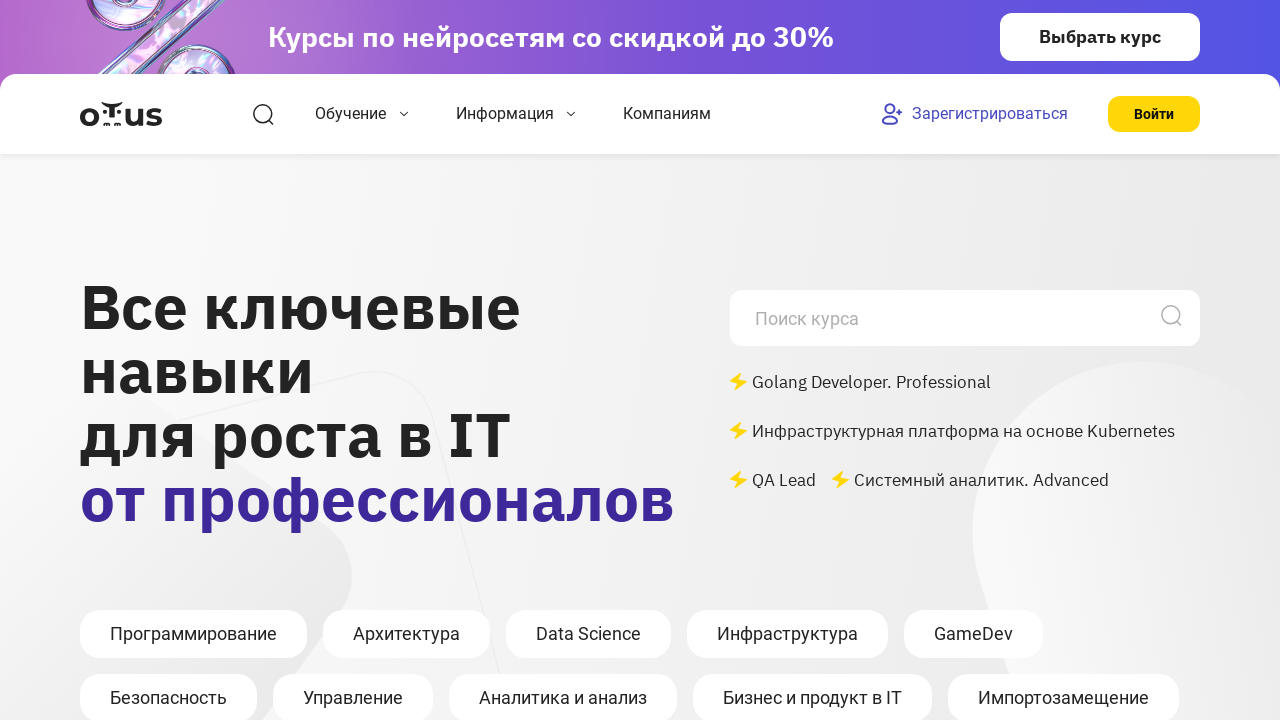

Page DOM content loaded
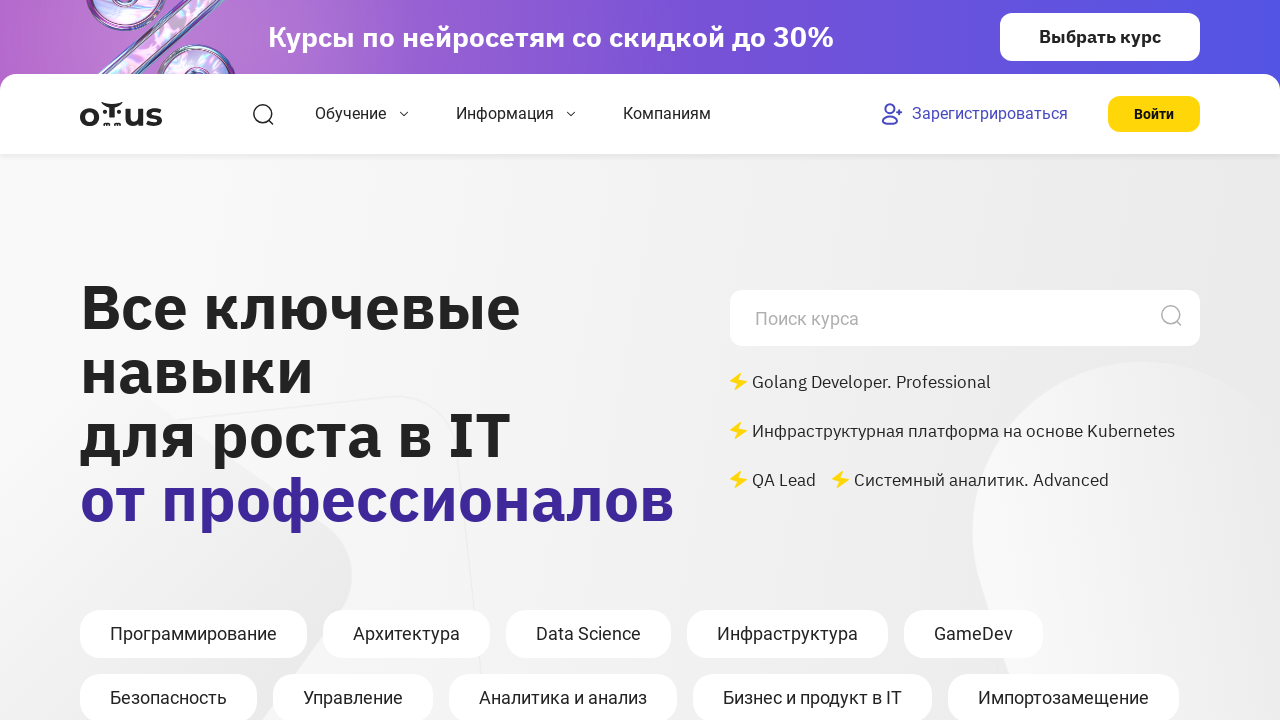

Body element found - OTUS.ru homepage loaded successfully
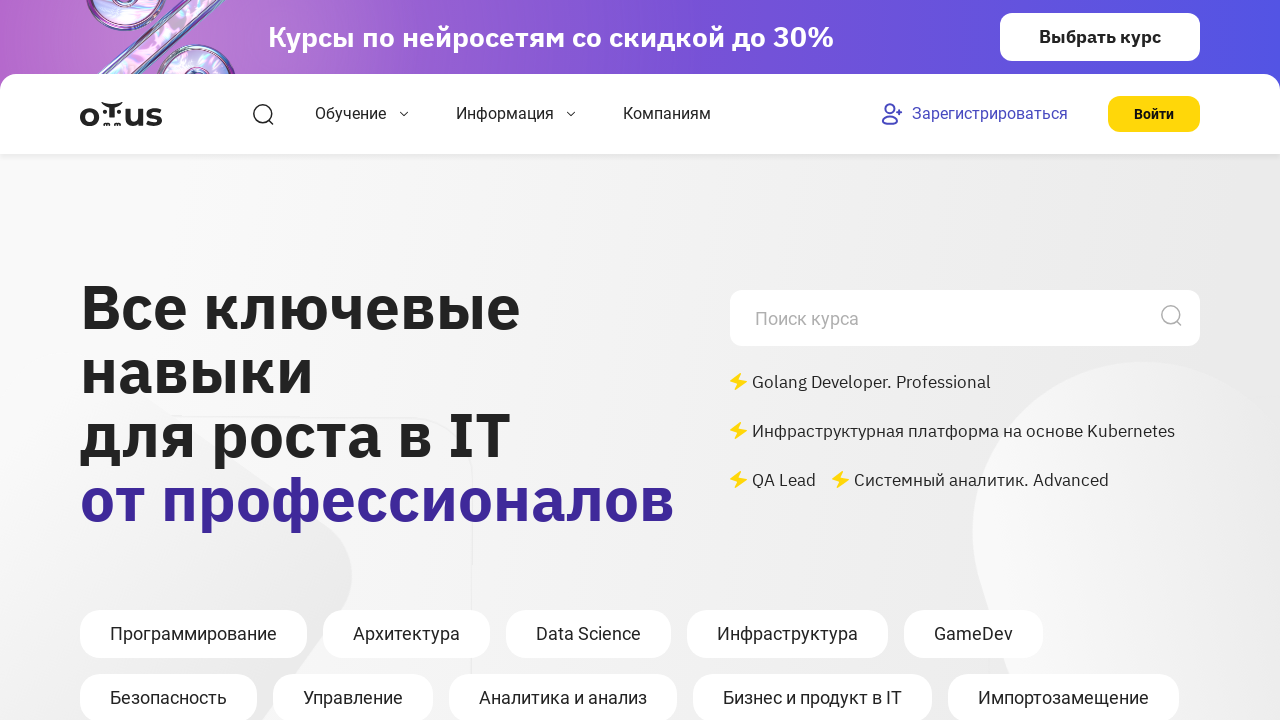

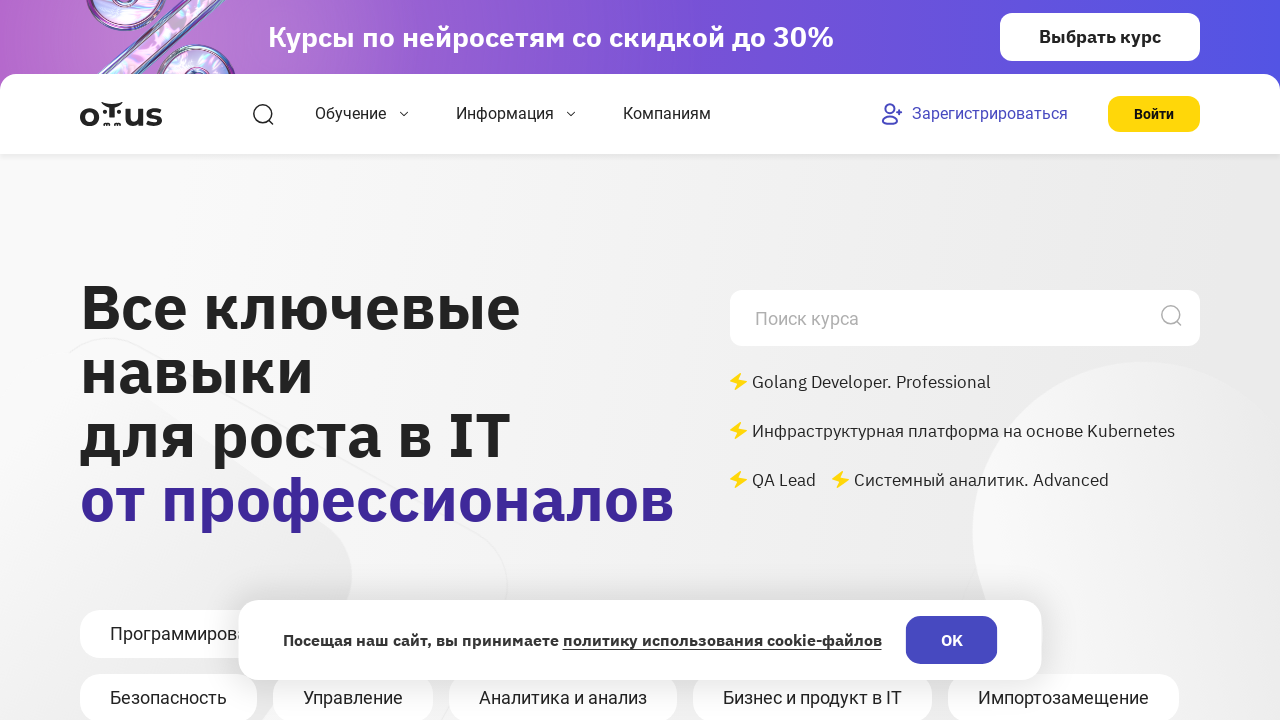